Tests the search functionality on the homepage by clicking the search input, filling in a search term, pressing Enter, and verifying the search results page loads correctly.

Starting URL: https://kocaelisaglik.edu.tr/en/

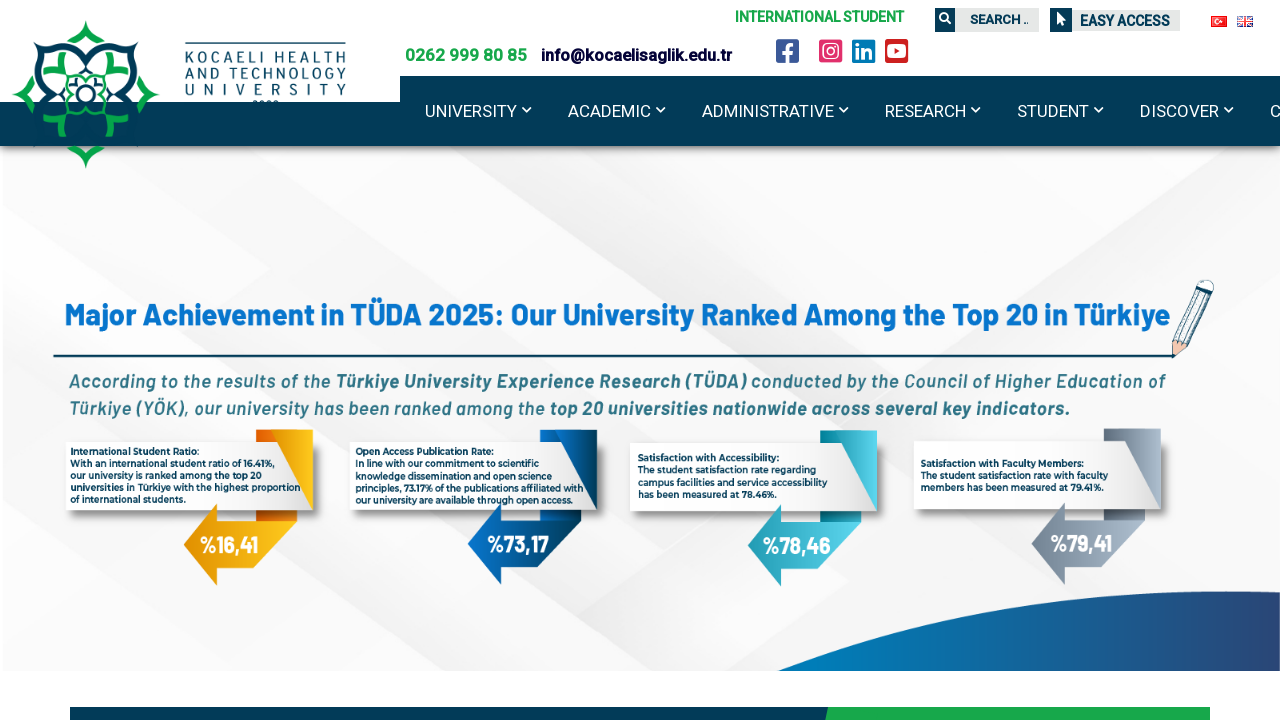

Search input element became visible
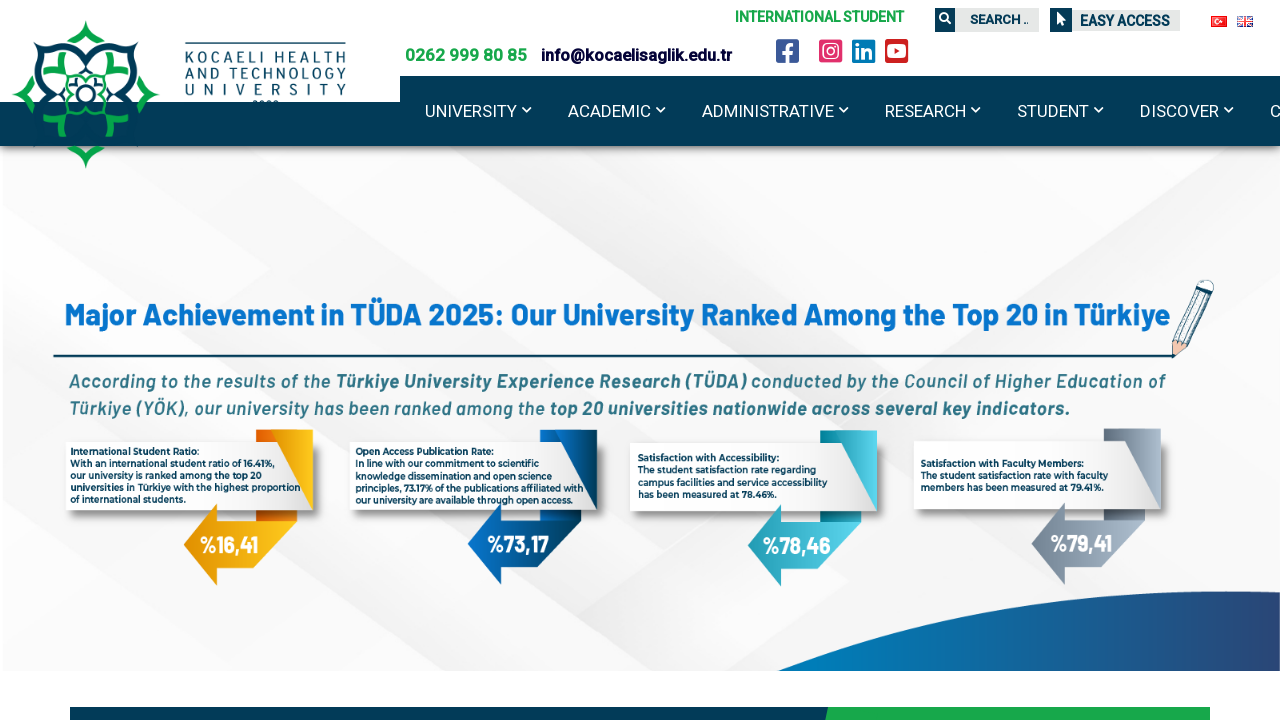

Clicked on search input field to activate it at (1001, 20) on input[type='search'], .search-input, [placeholder*='Search']
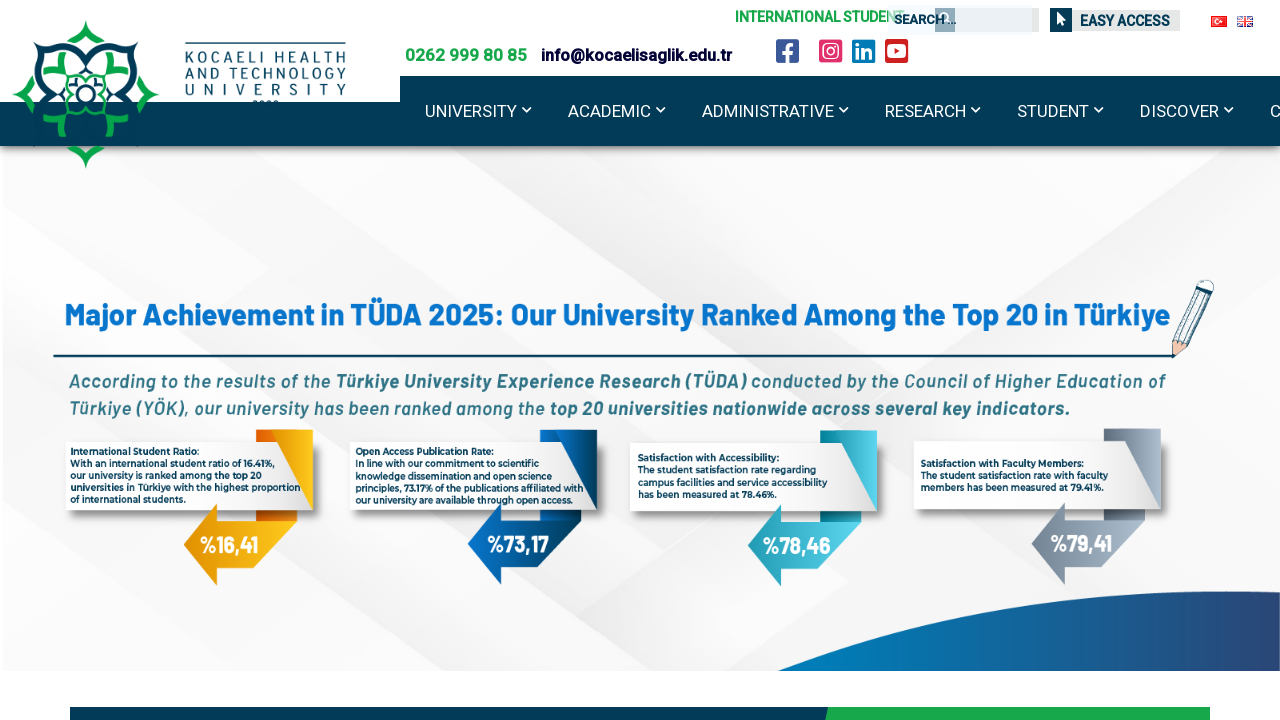

Filled search input with 'test' on input[type='search'], .search-input, [placeholder*='Search']
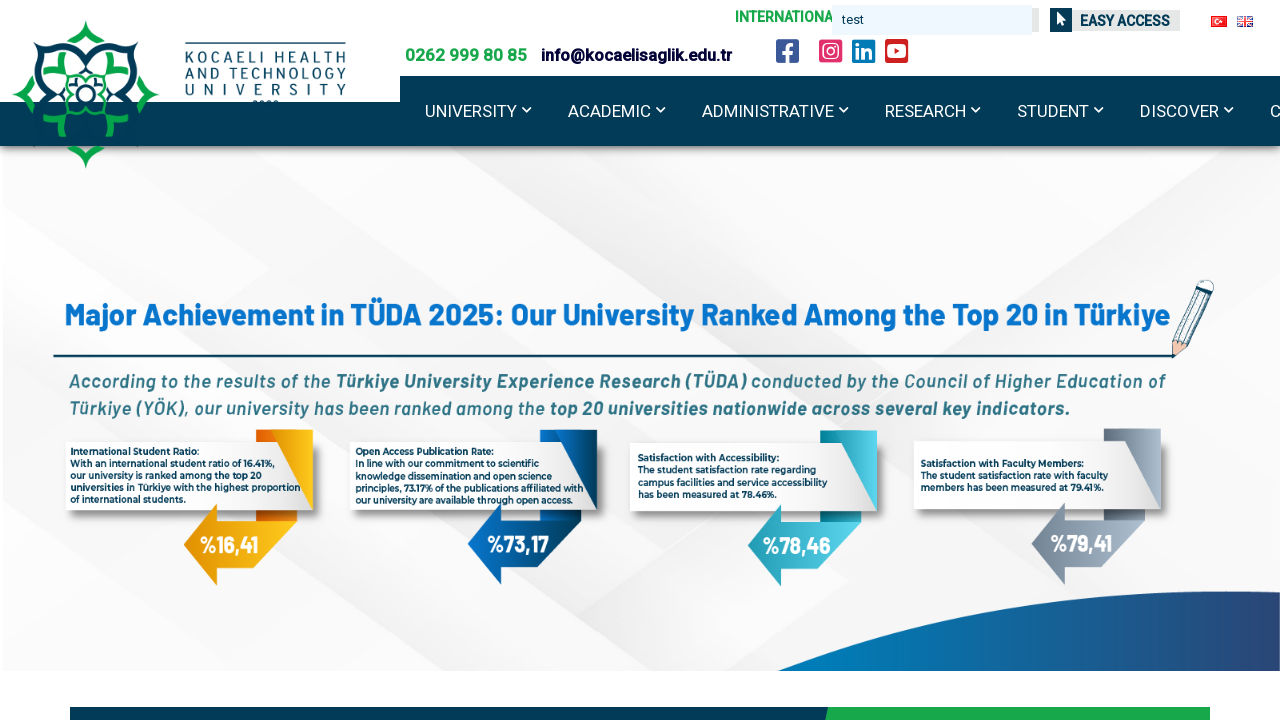

Pressed Enter to submit search query on input[type='search'], .search-input, [placeholder*='Search']
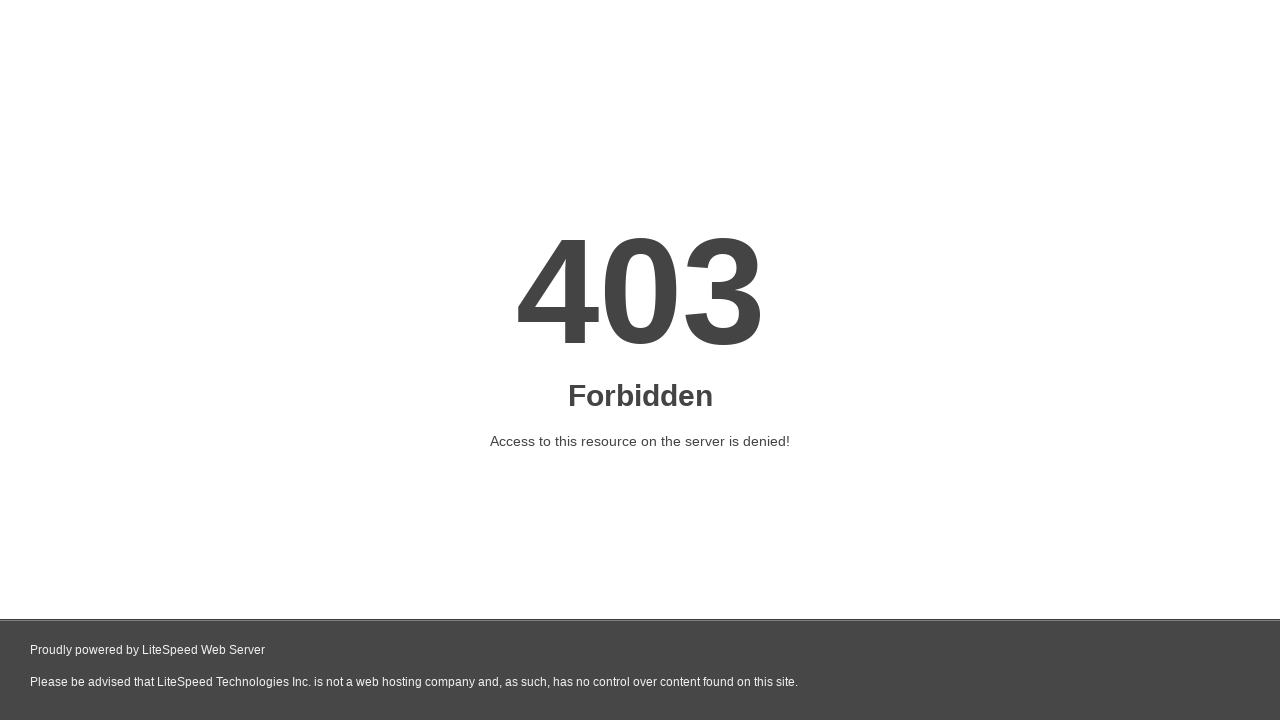

Search results page loaded with correct URL containing 's=test'
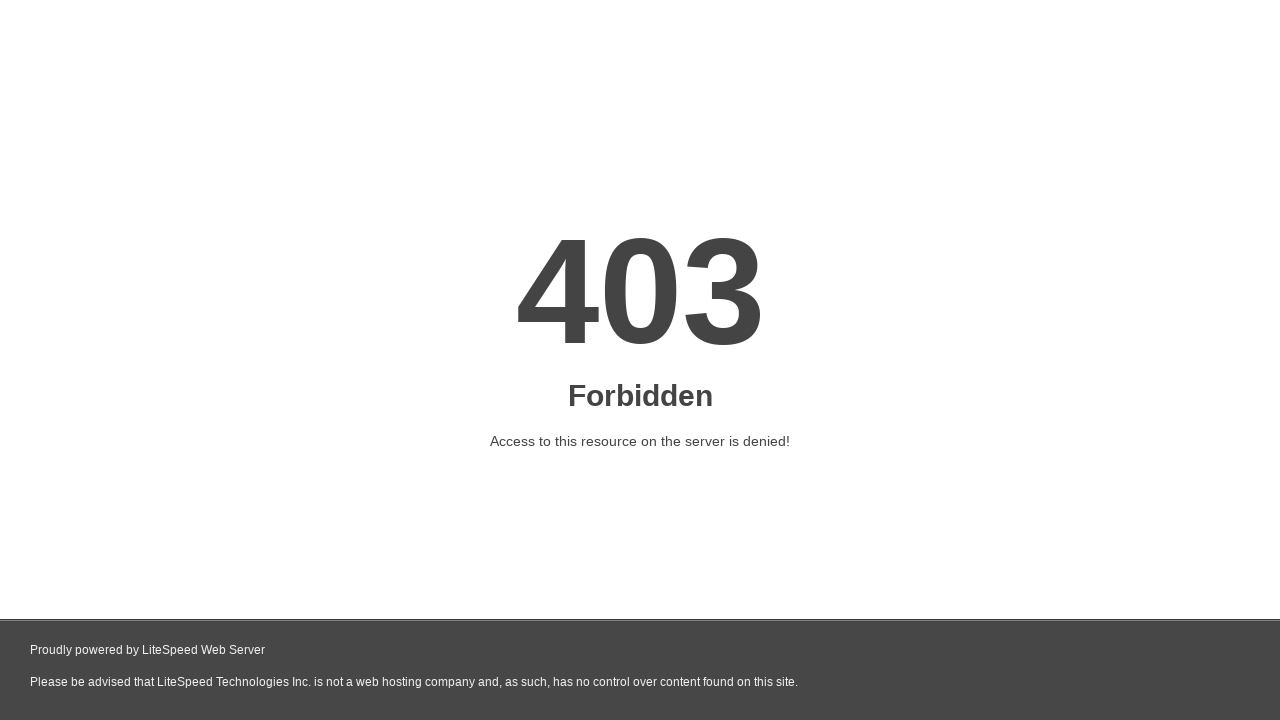

Search results heading (h1) element is visible
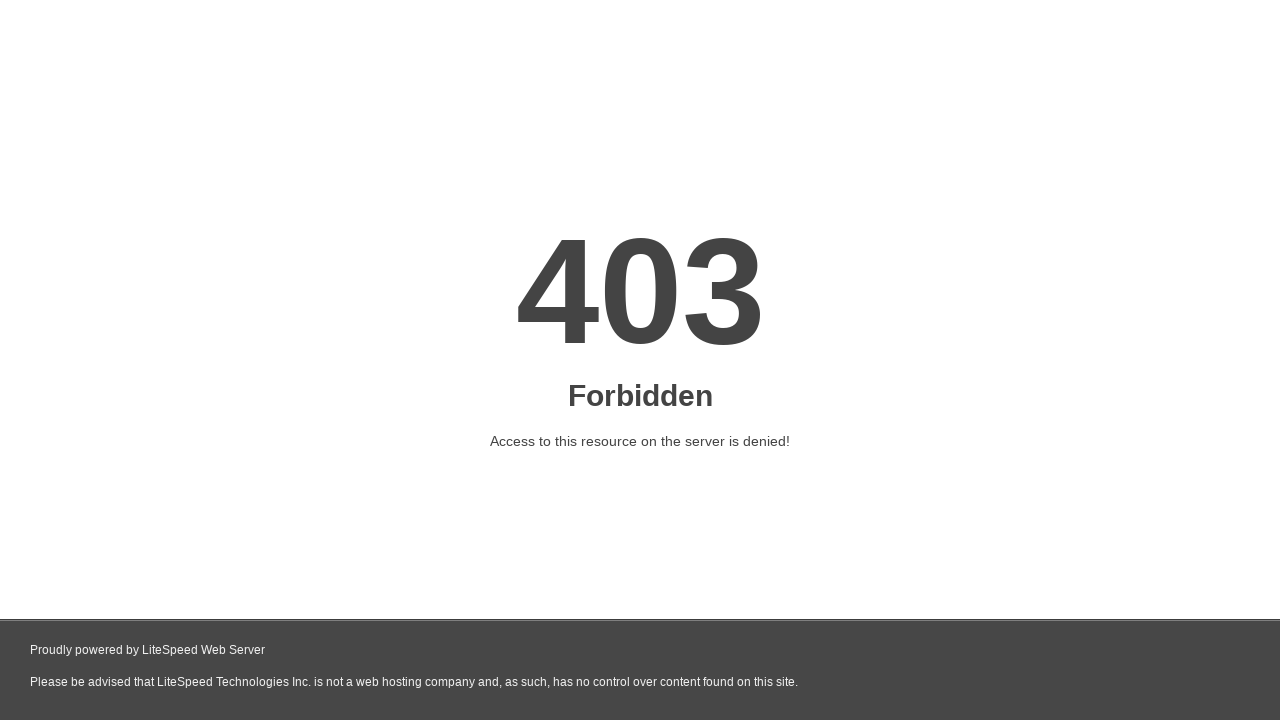

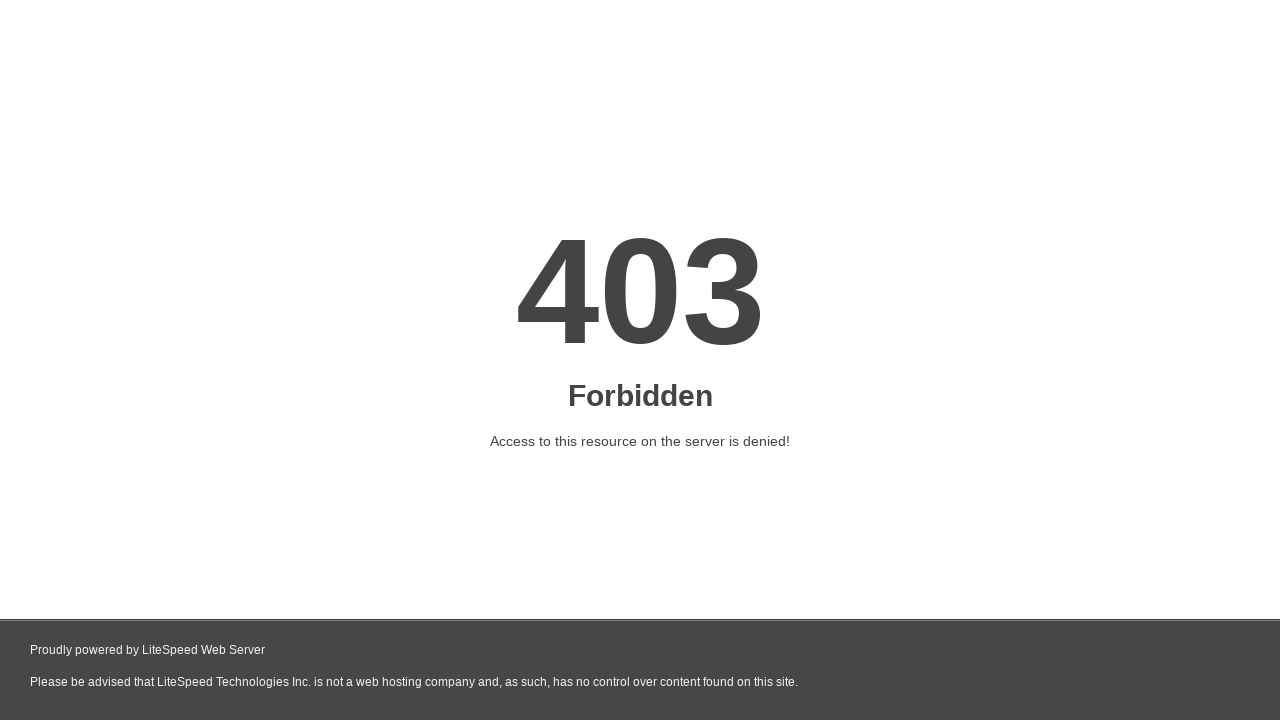